Tests text comparison tool by copying text from source panel and pasting it into destination panel using keyboard shortcuts

Starting URL: https://extendsclass.com/text-compare.html

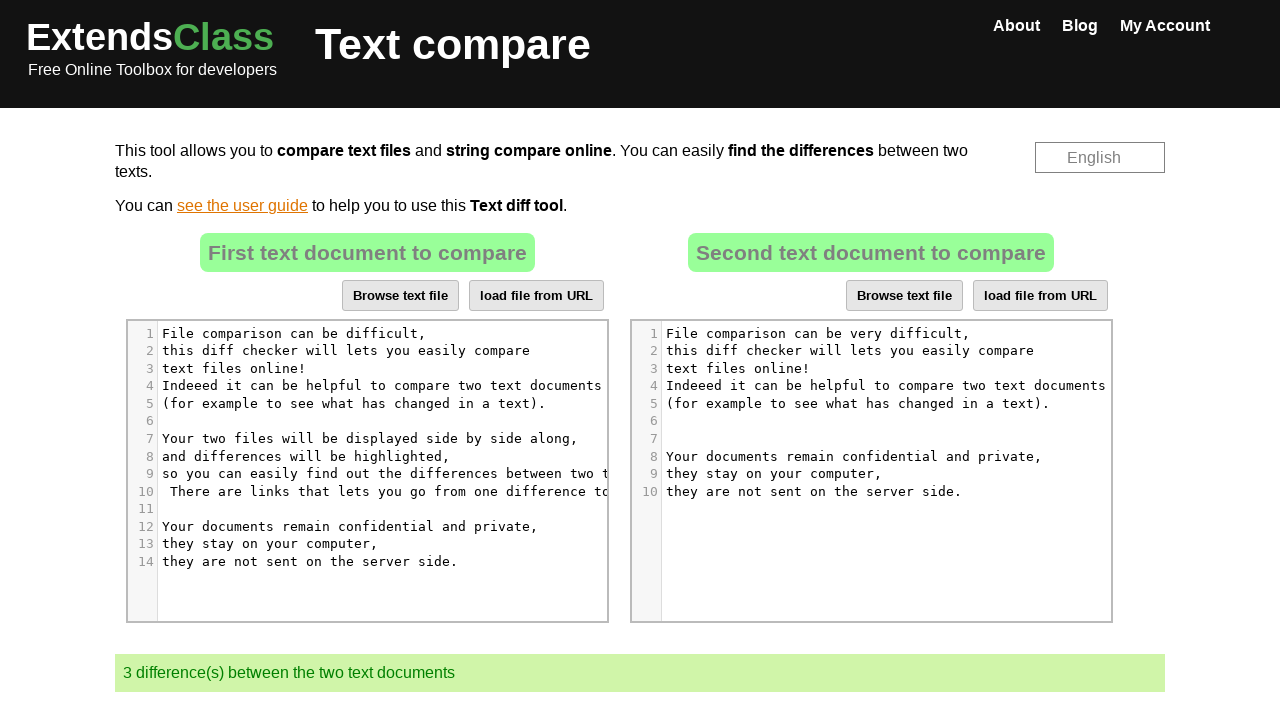

Located source text area element
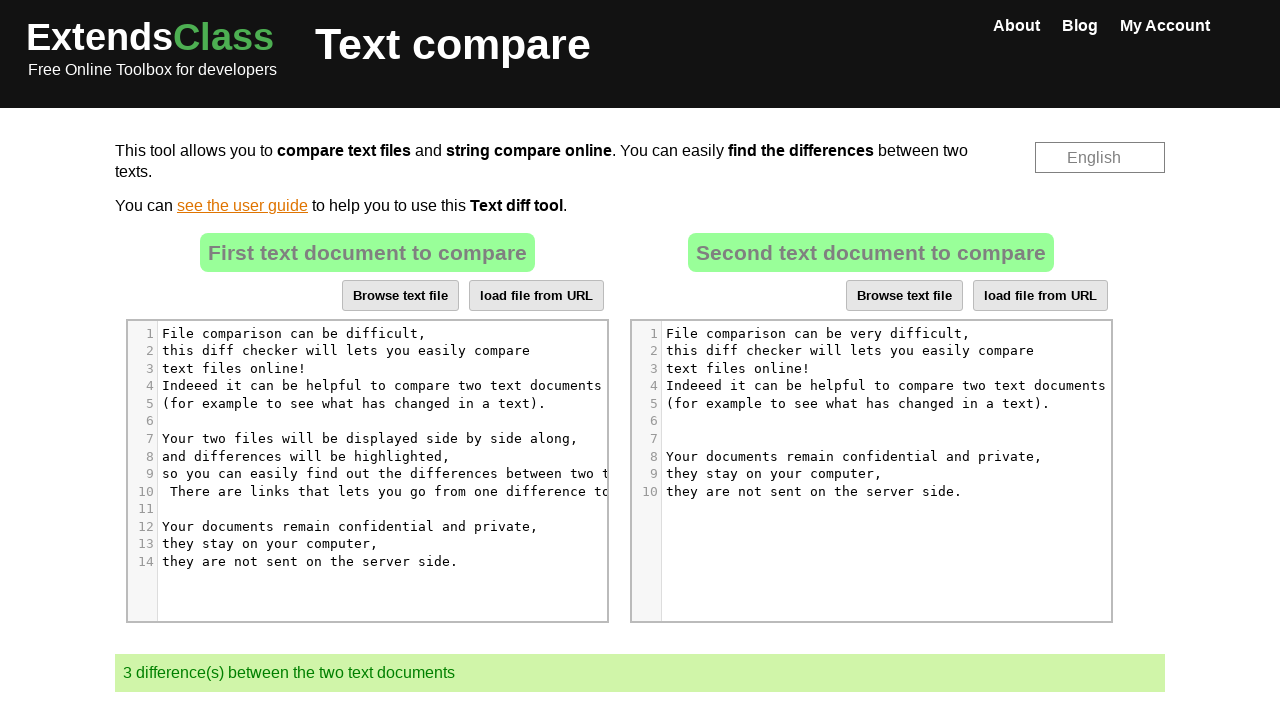

Clicked on source text area at (391, 404) on xpath=//*[@id="dropZone"]/div[2]/div/div[6]/div[1]/div/div/div/div[5]/div[5]/pre
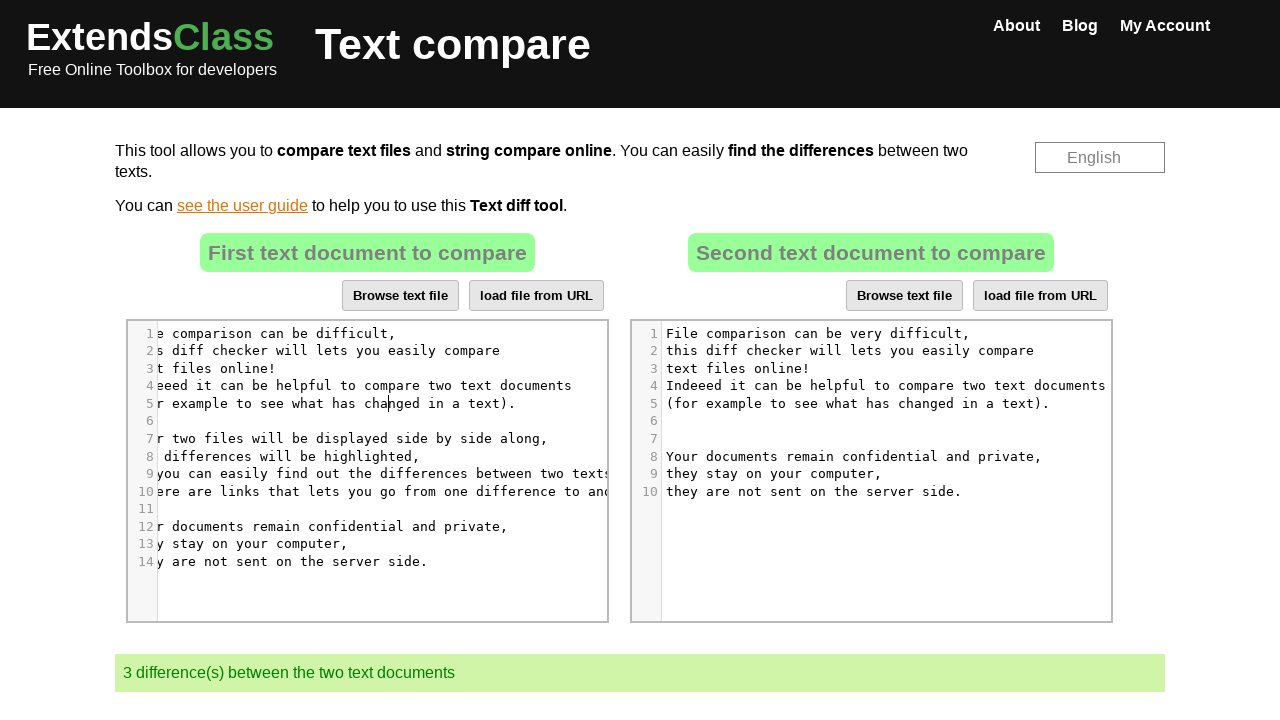

Selected all text in source panel using Ctrl+A
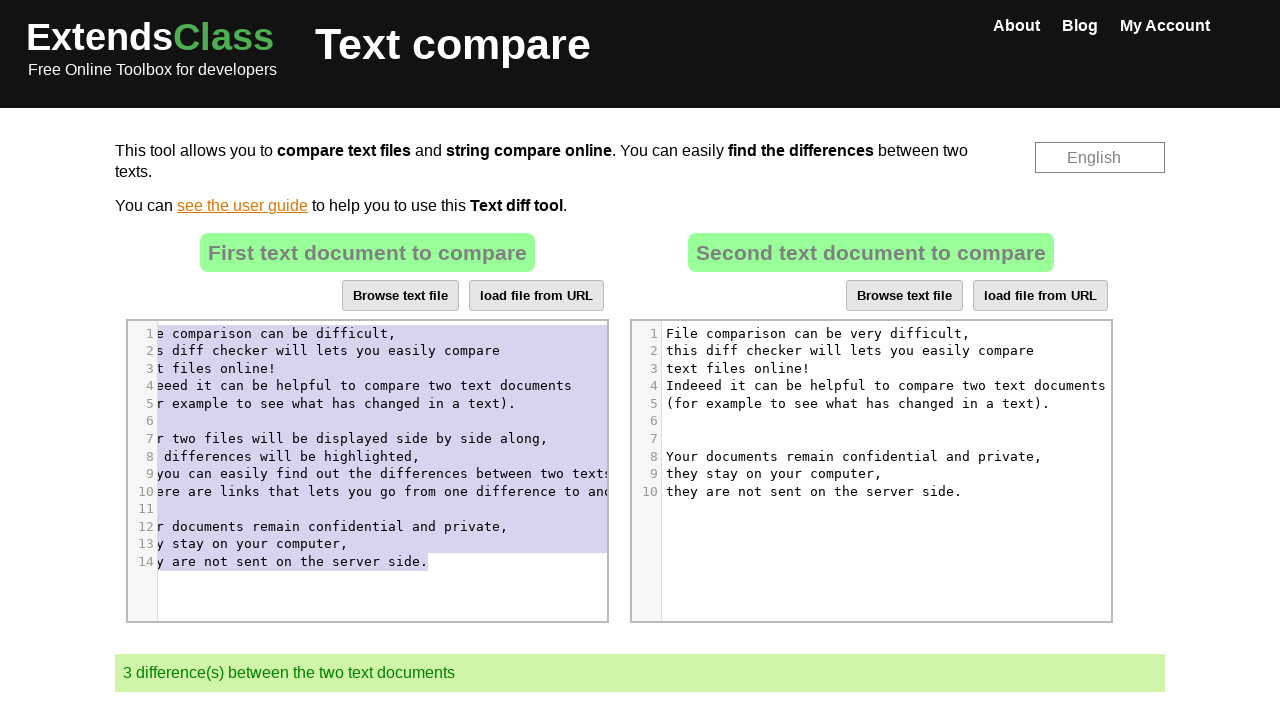

Copied selected text from source panel using Ctrl+C
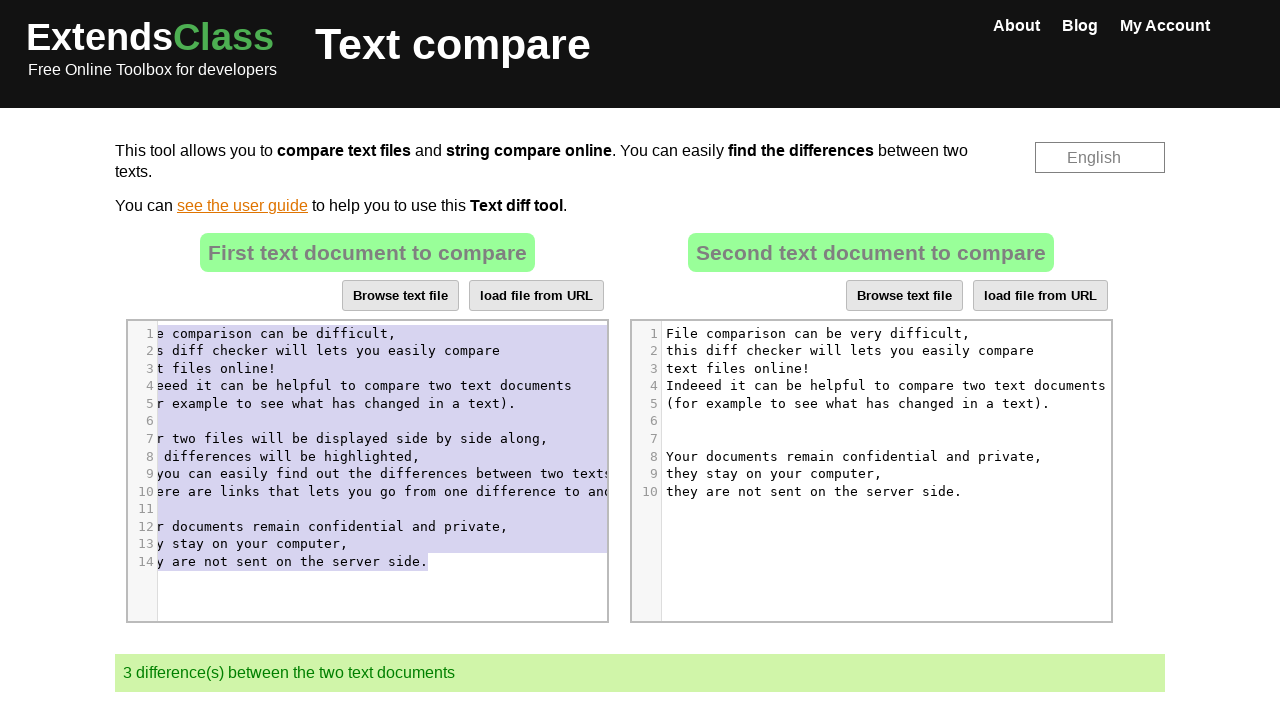

Located destination text area element
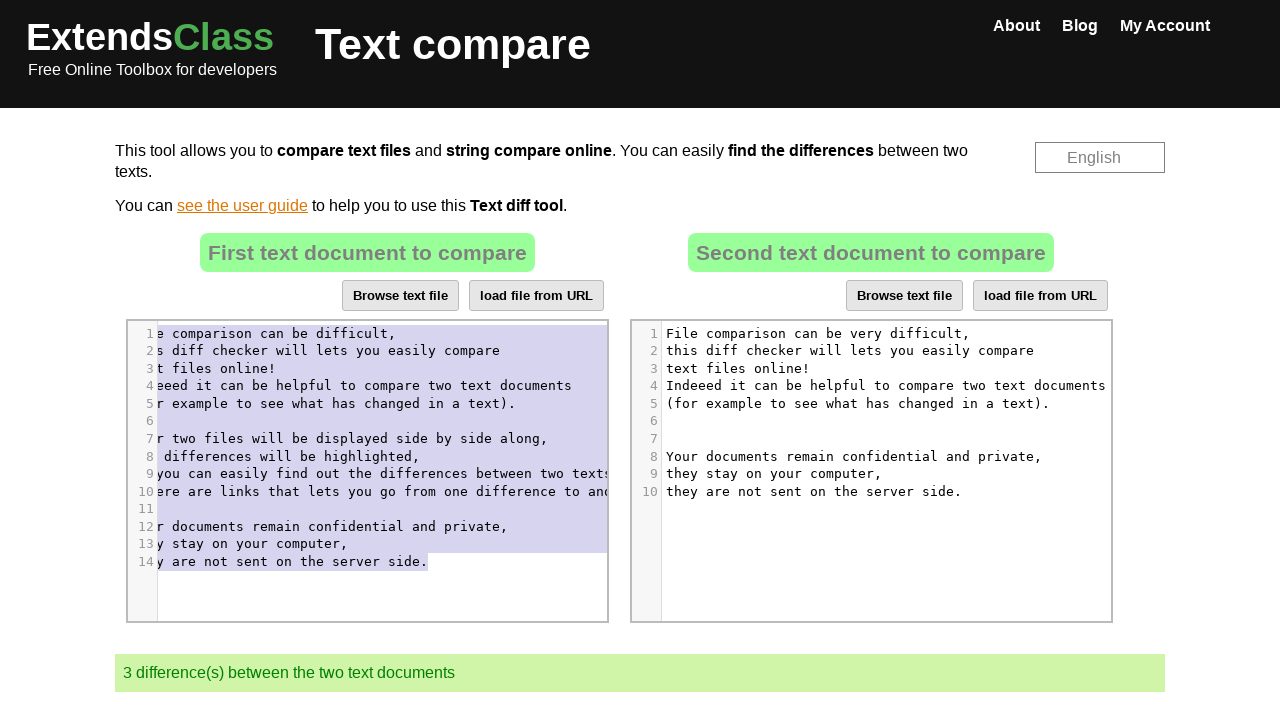

Clicked on destination text area at (883, 386) on xpath=//*[@id="dropZone2"]/div[2]/div/div[6]/div[1]/div/div/div/div[5]/div[4]/pr
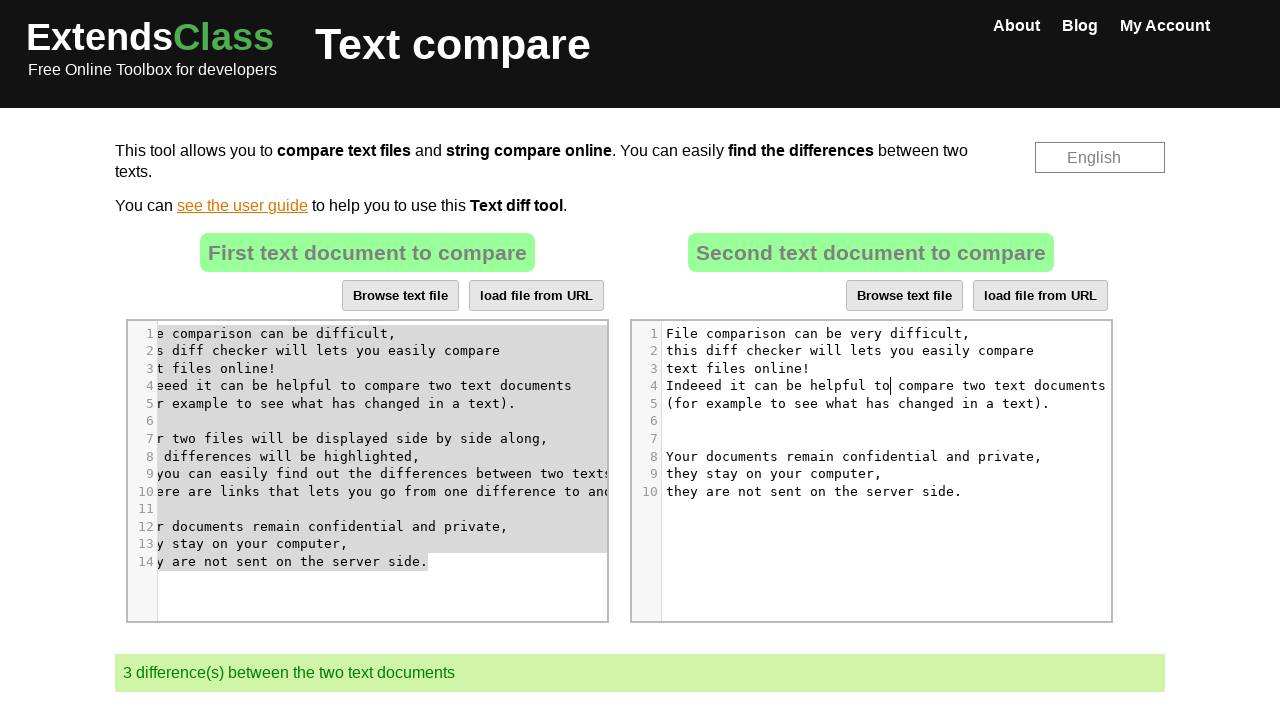

Selected all text in destination panel using Ctrl+A
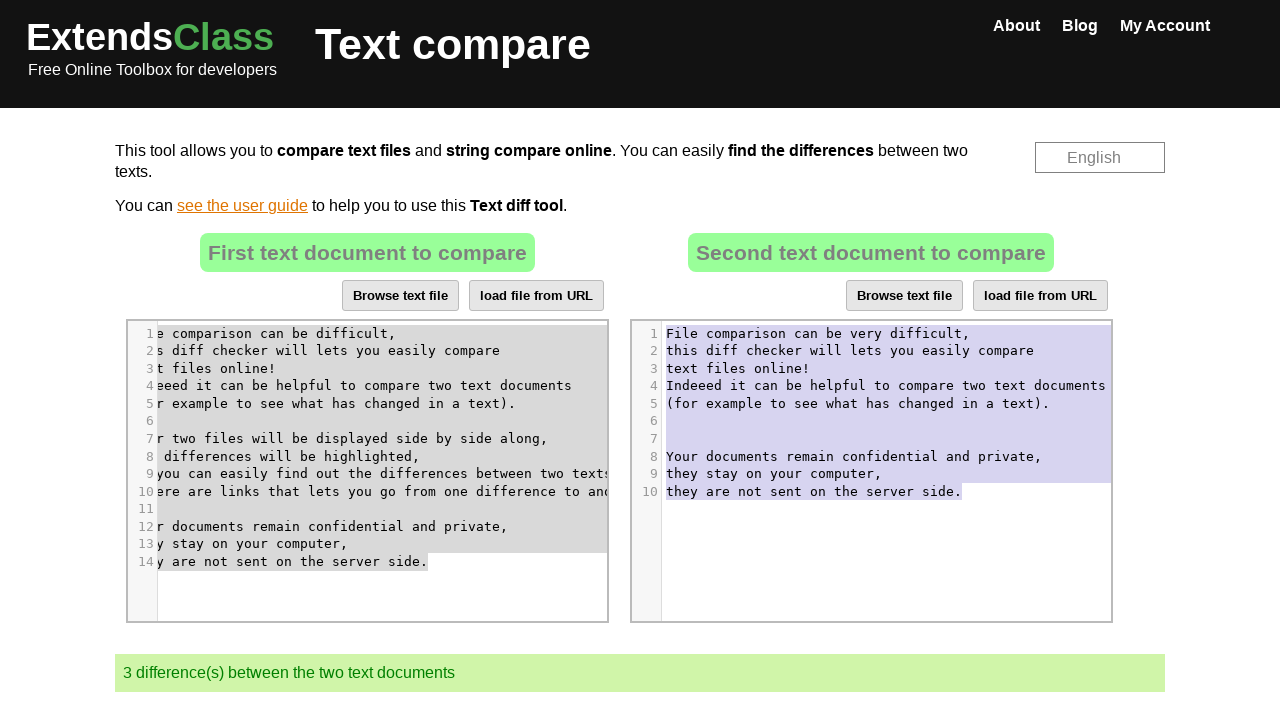

Pasted copied text into destination panel using Ctrl+V
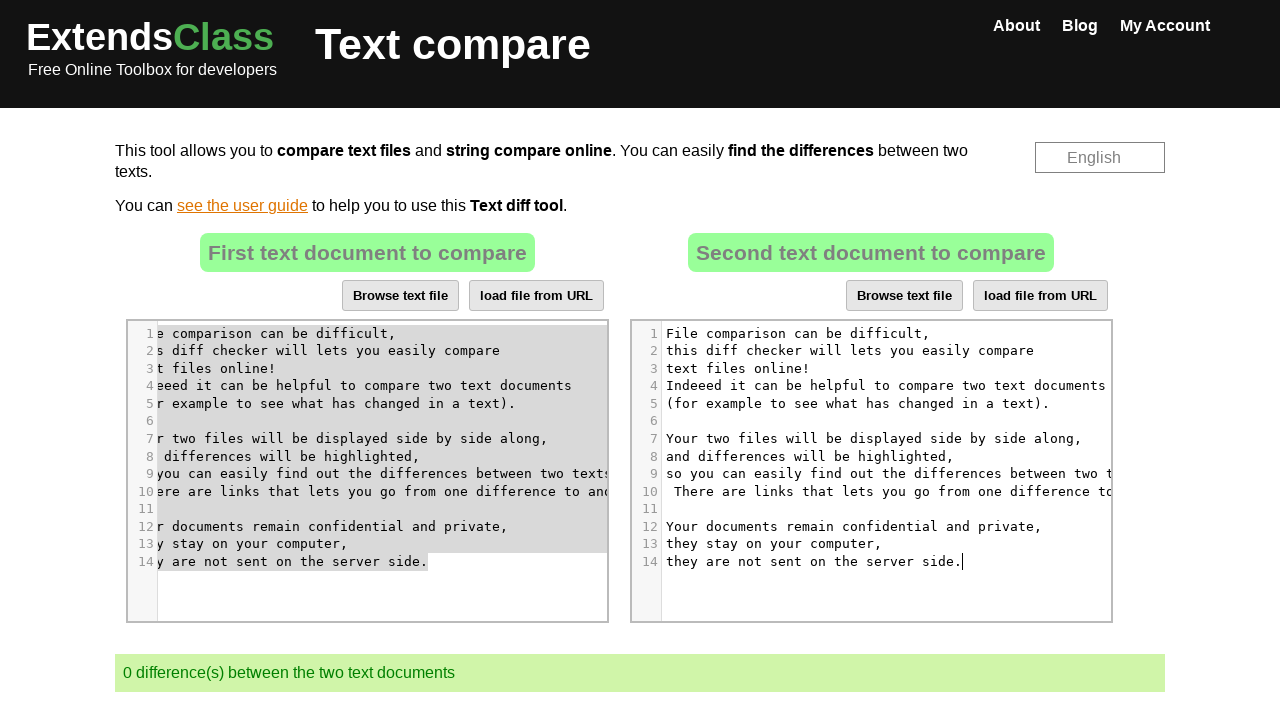

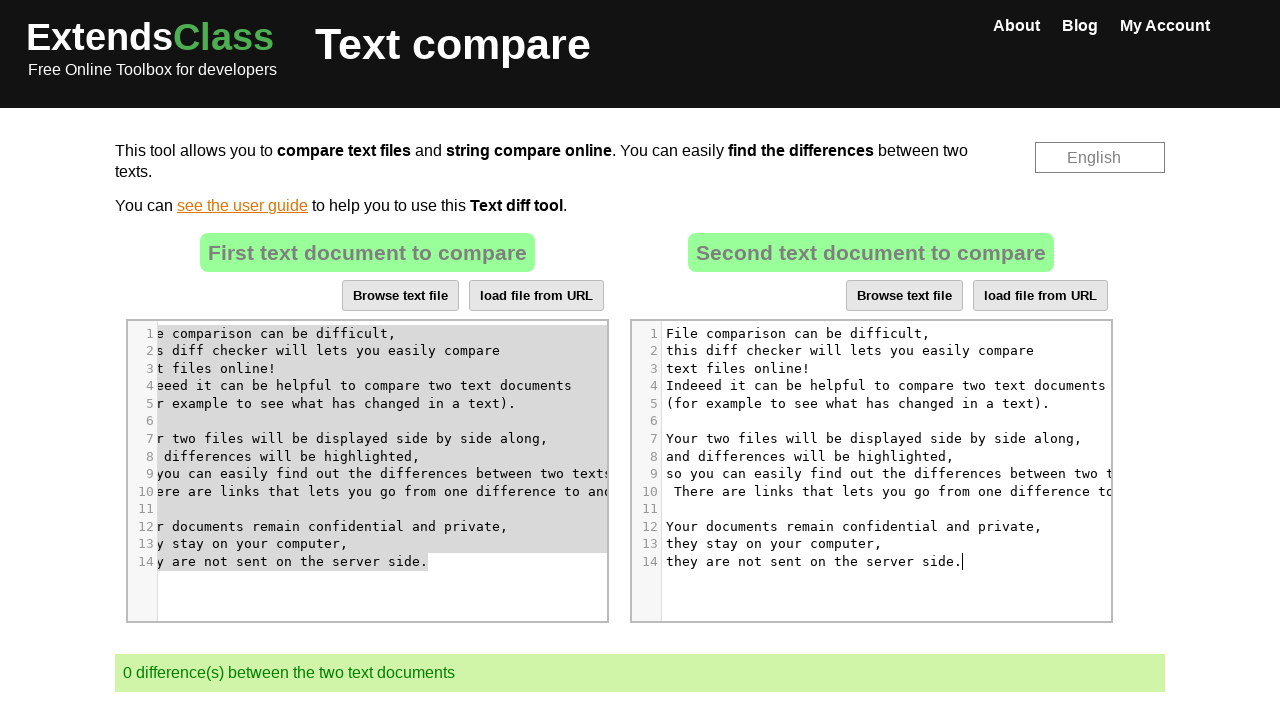